Tests dropdown selection functionality by selecting various options using different methods and iterating through all available options

Starting URL: https://demoqa.com/select-menu

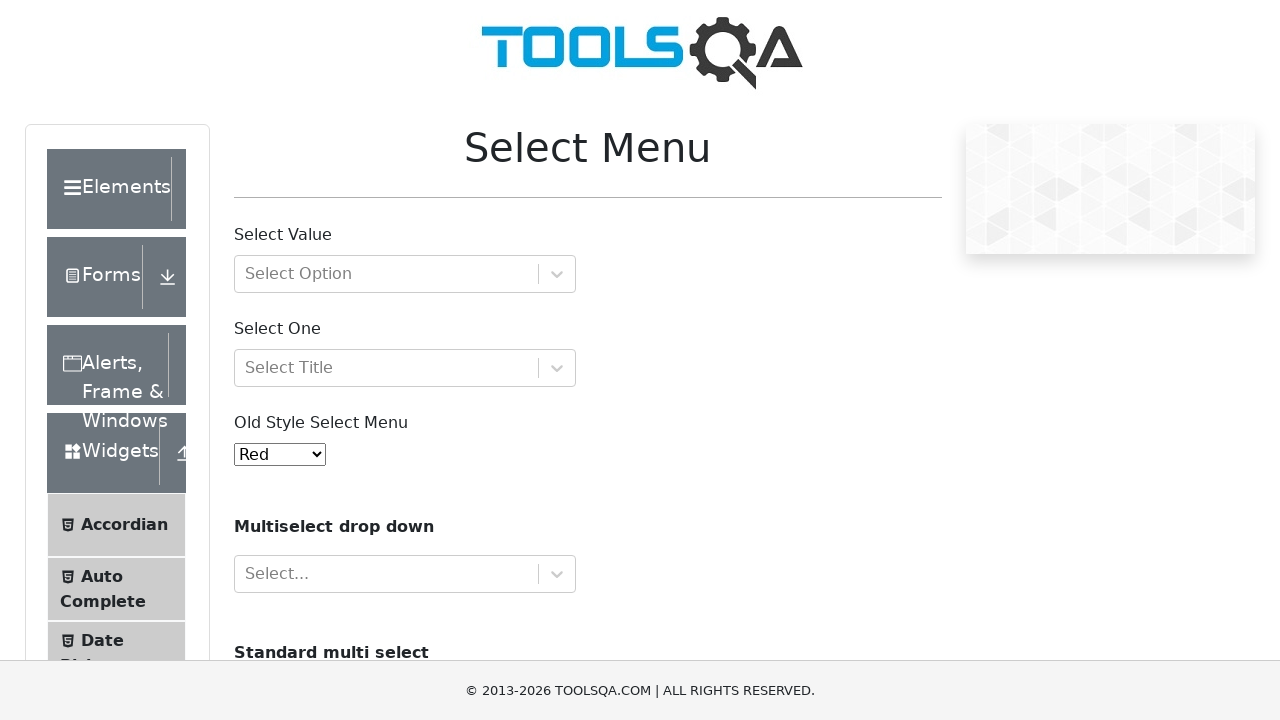

Located the dropdown element with id 'oldSelectMenu'
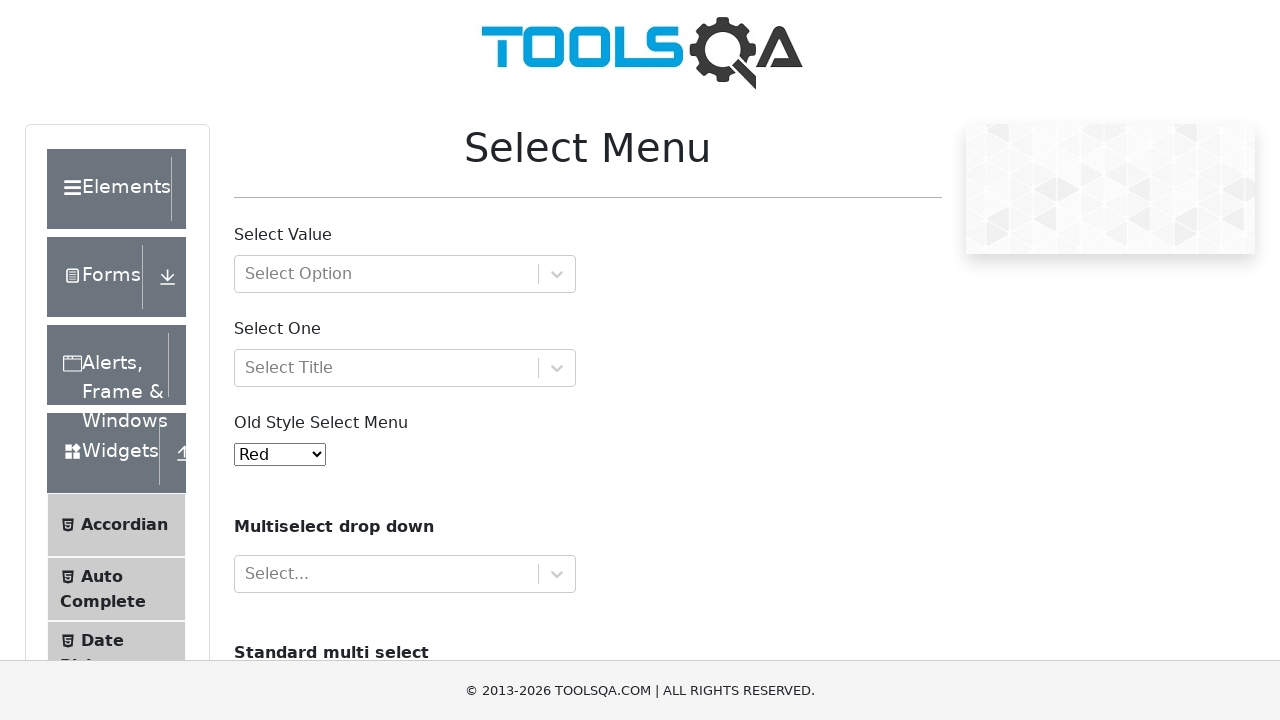

Retrieved first selected option: Red
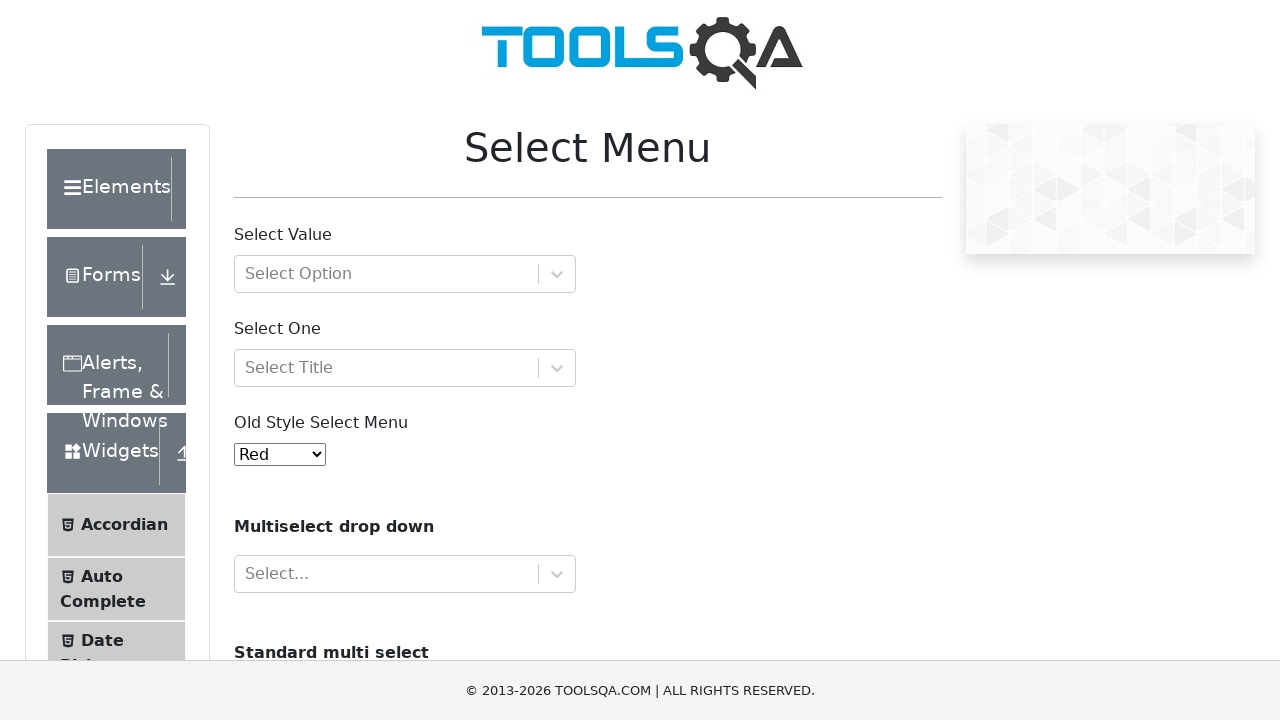

Selected 'Blue' option by visible text on #oldSelectMenu
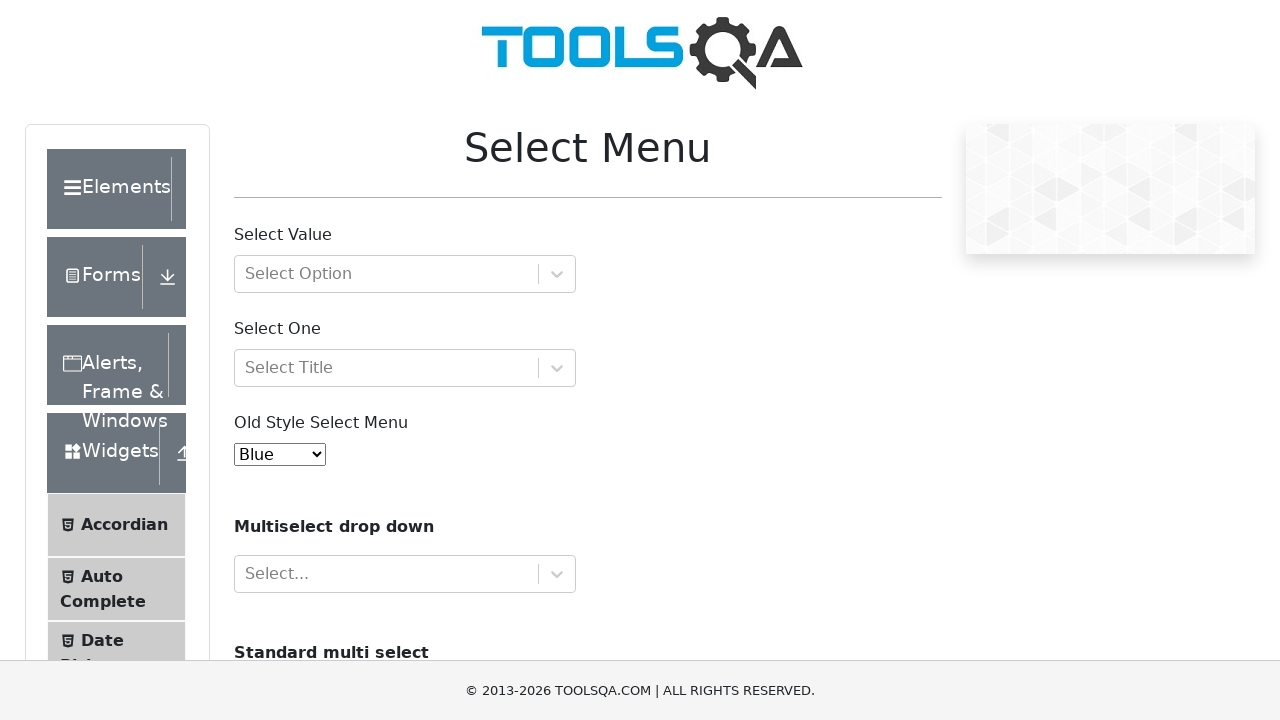

Waited 2000ms for Blue selection to render
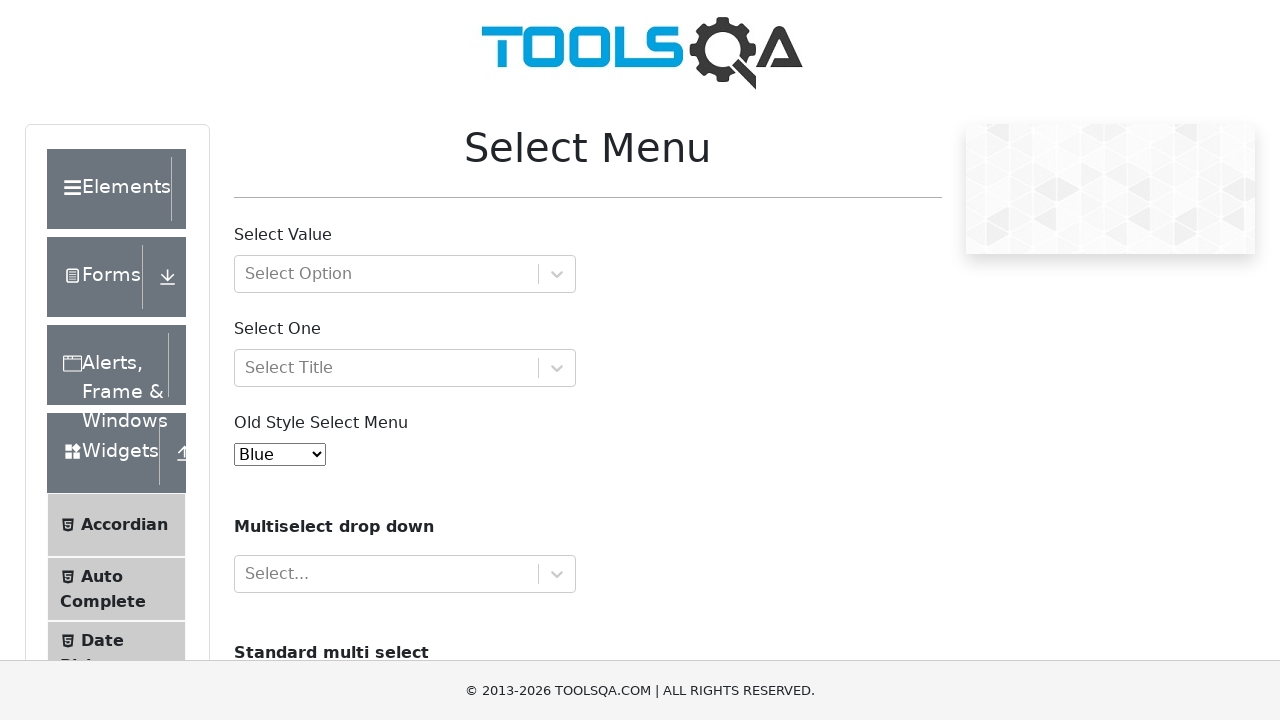

Selected option with value '5' on #oldSelectMenu
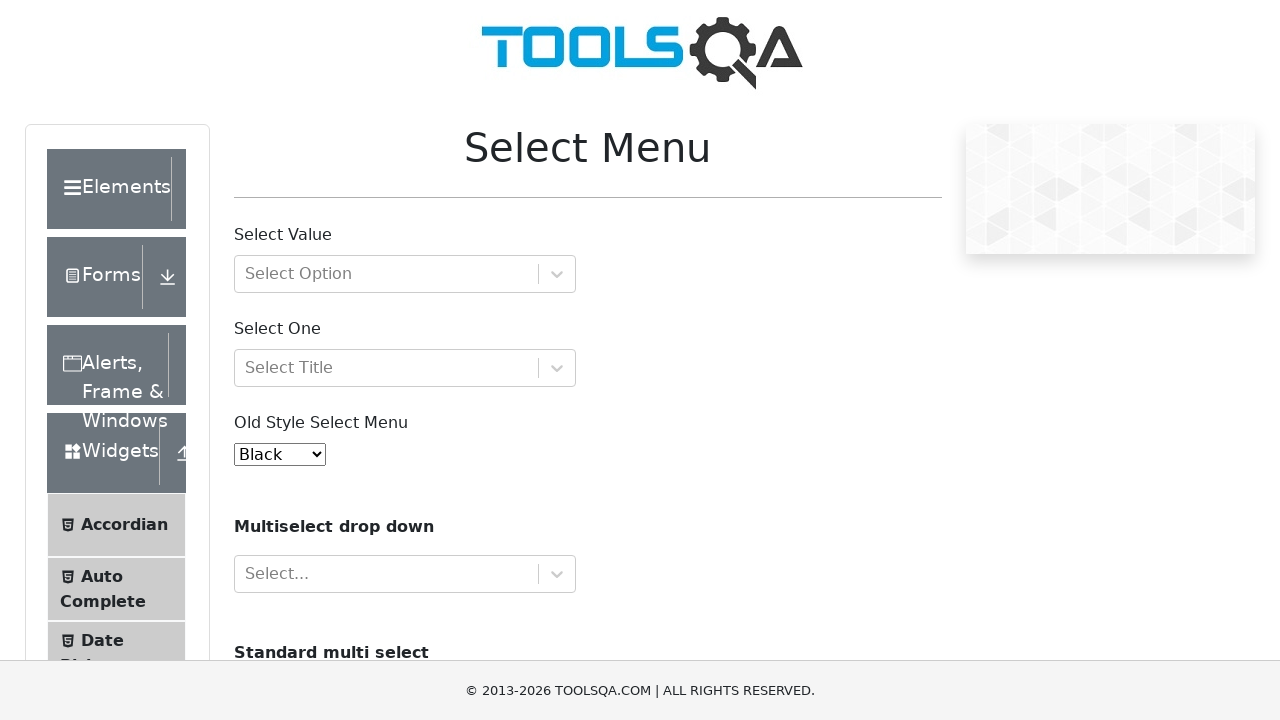

Waited 2000ms for value-based selection to render
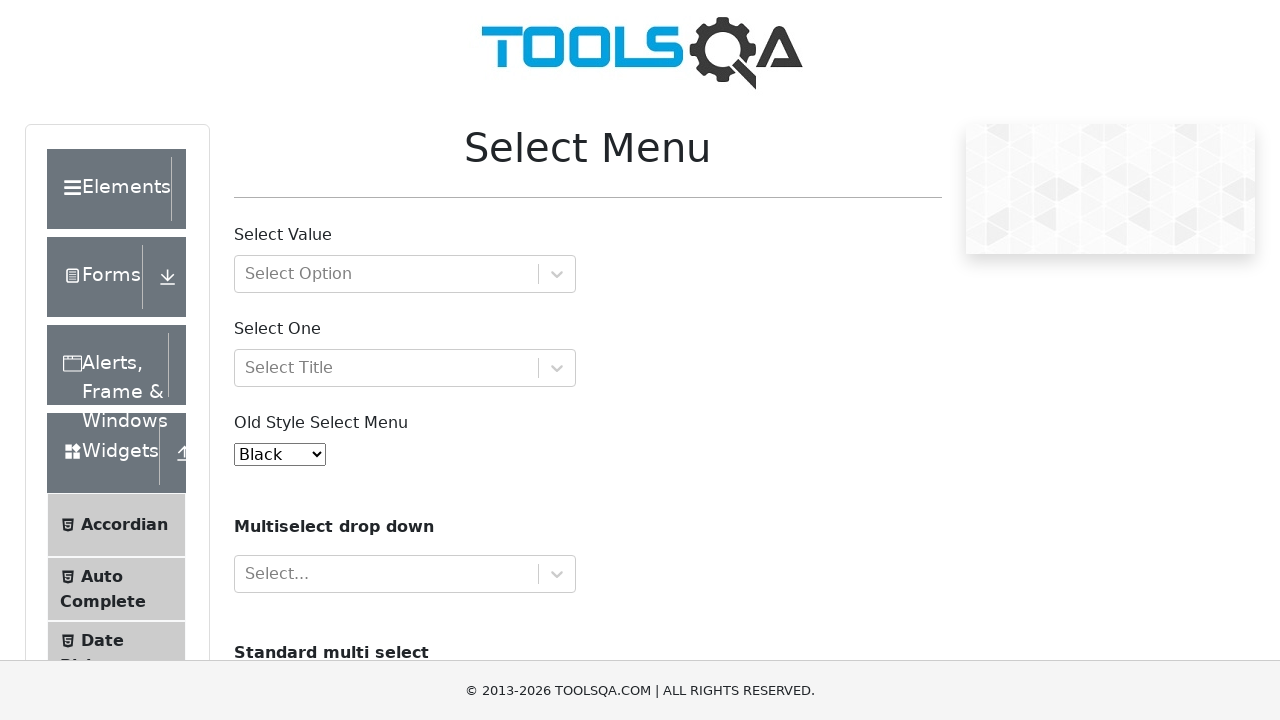

Selected option at index 8 on #oldSelectMenu
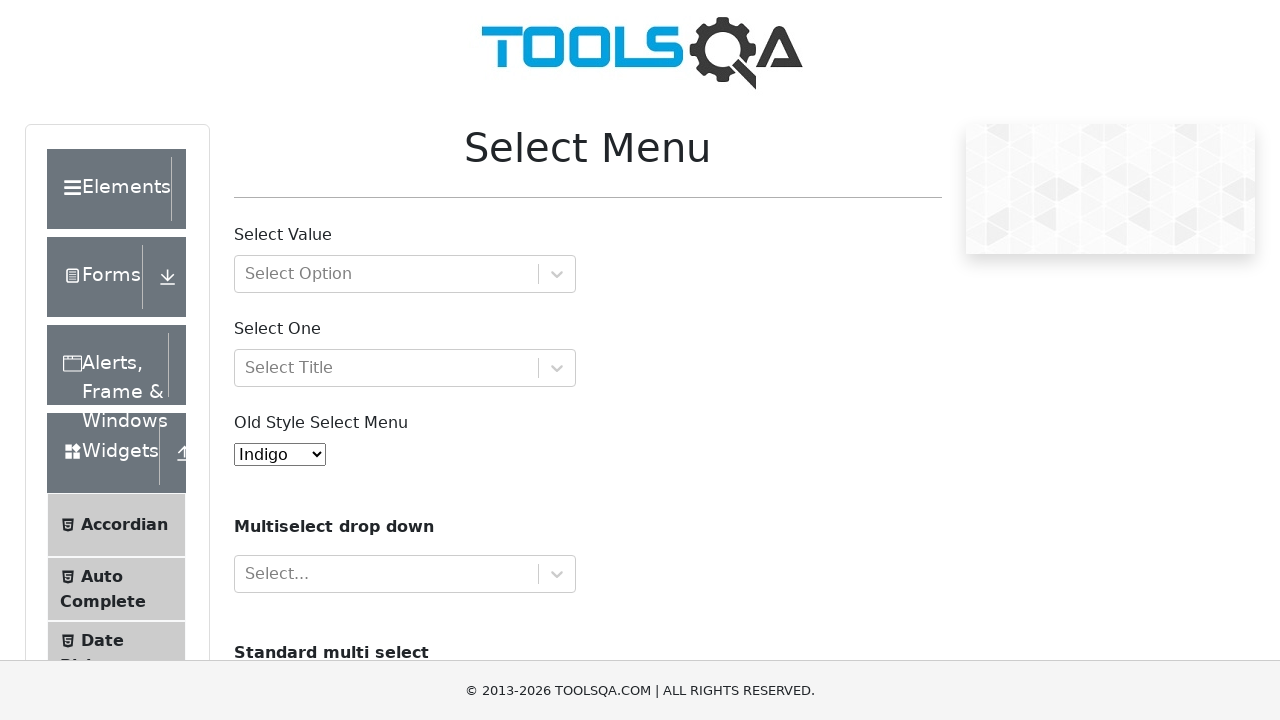

Retrieved all 11 available dropdown options
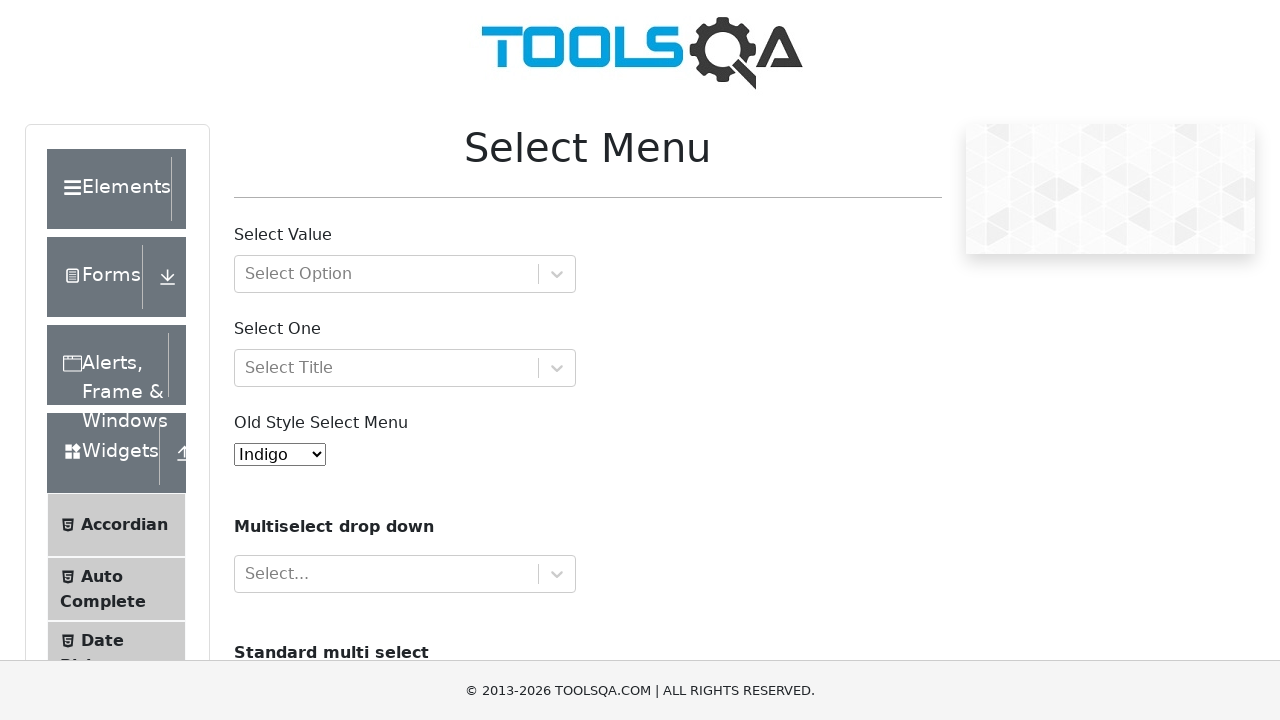

Selected option: 'Red' on #oldSelectMenu
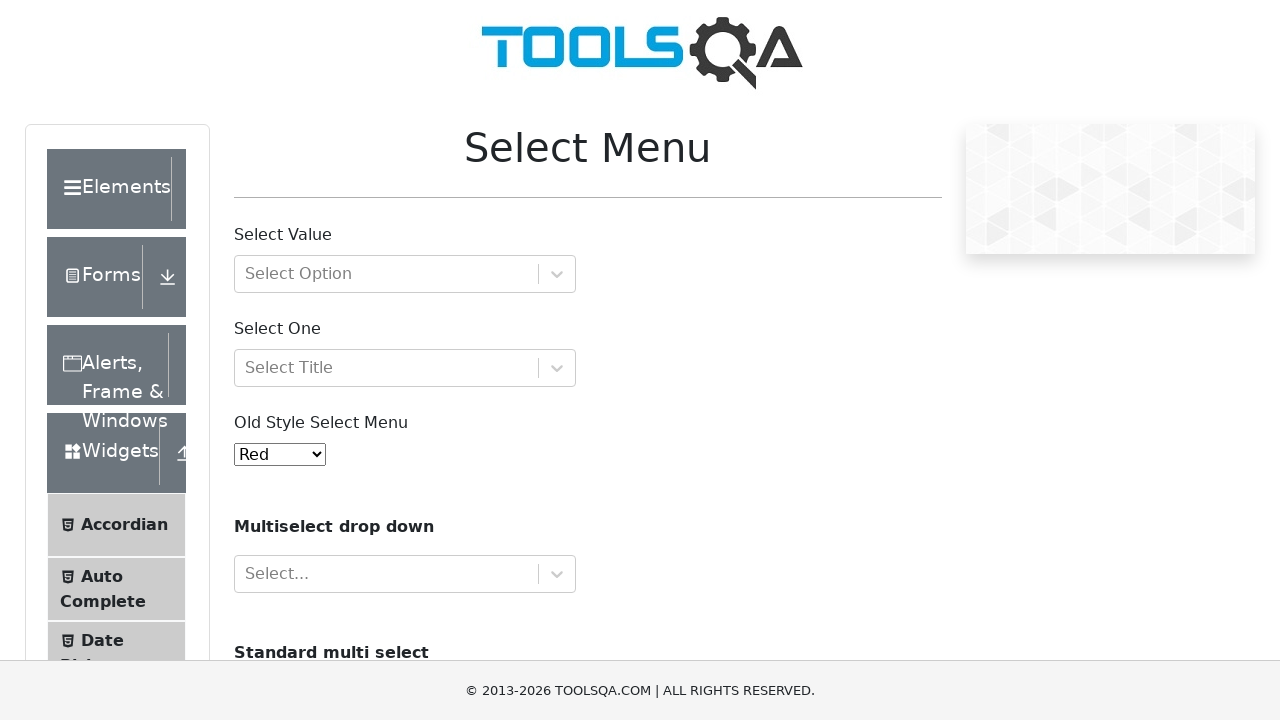

Waited 2000ms for 'Red' selection to render
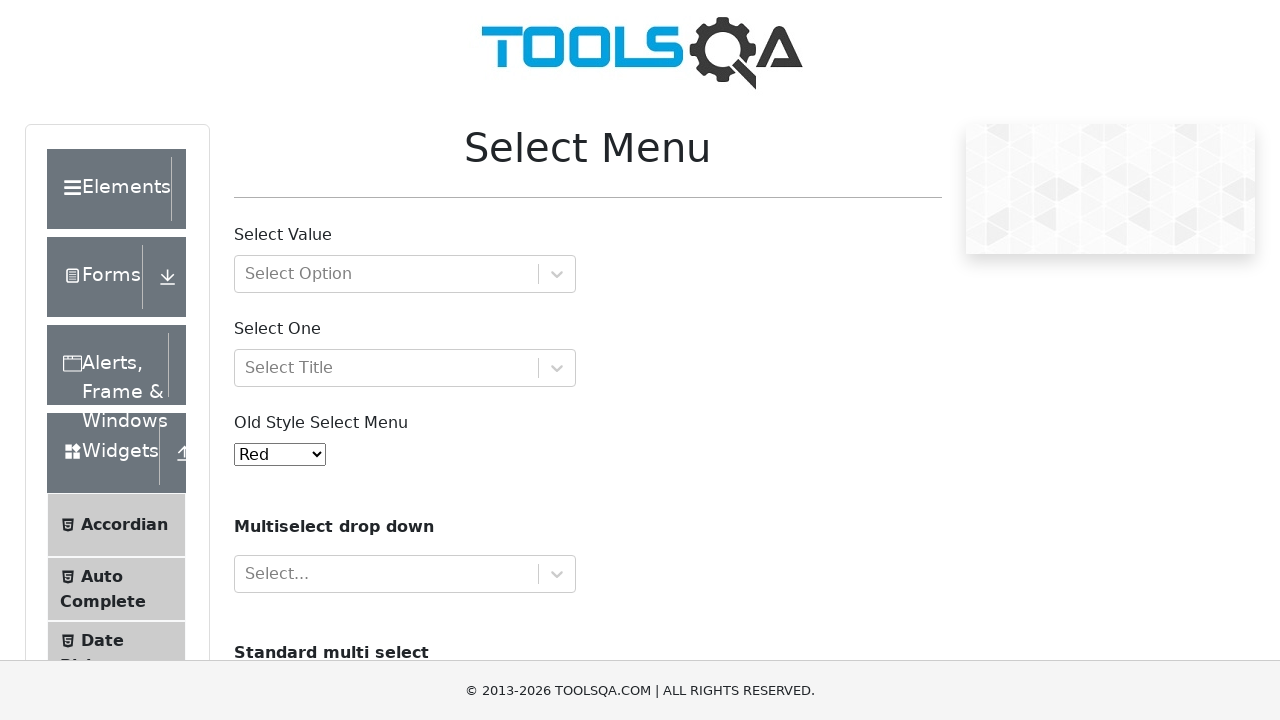

Selected option: 'Blue' on #oldSelectMenu
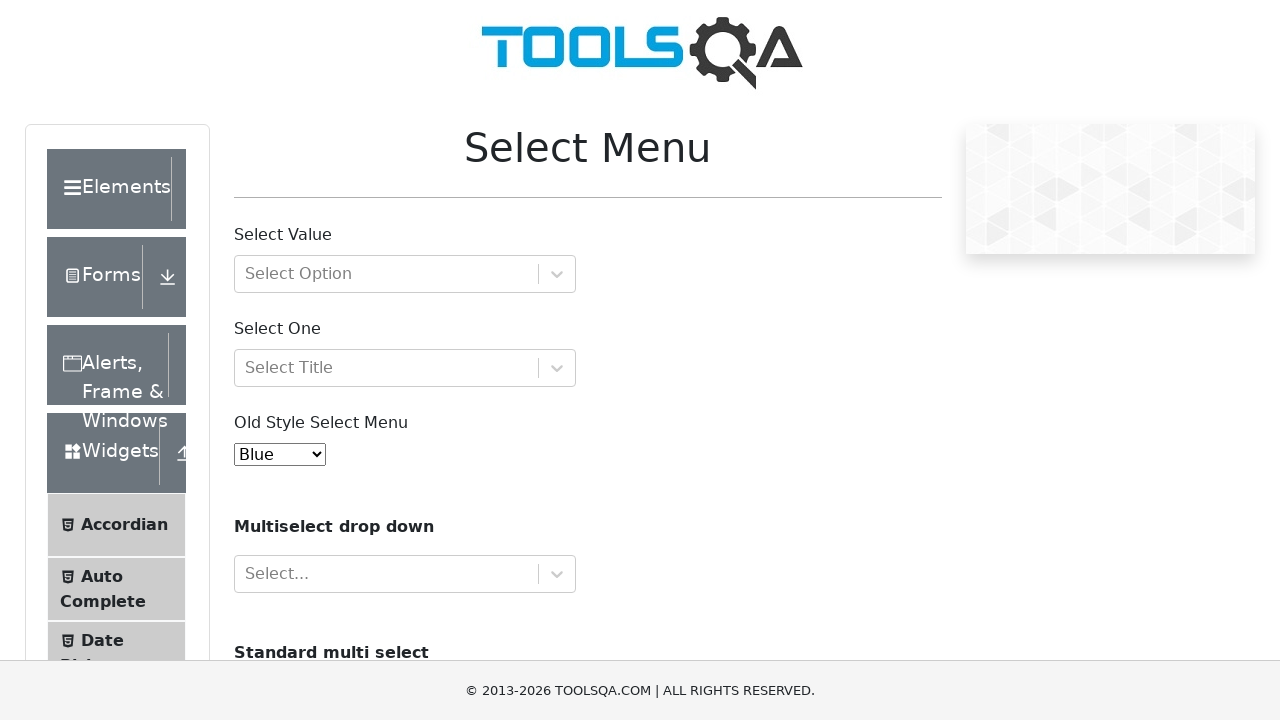

Waited 2000ms for 'Blue' selection to render
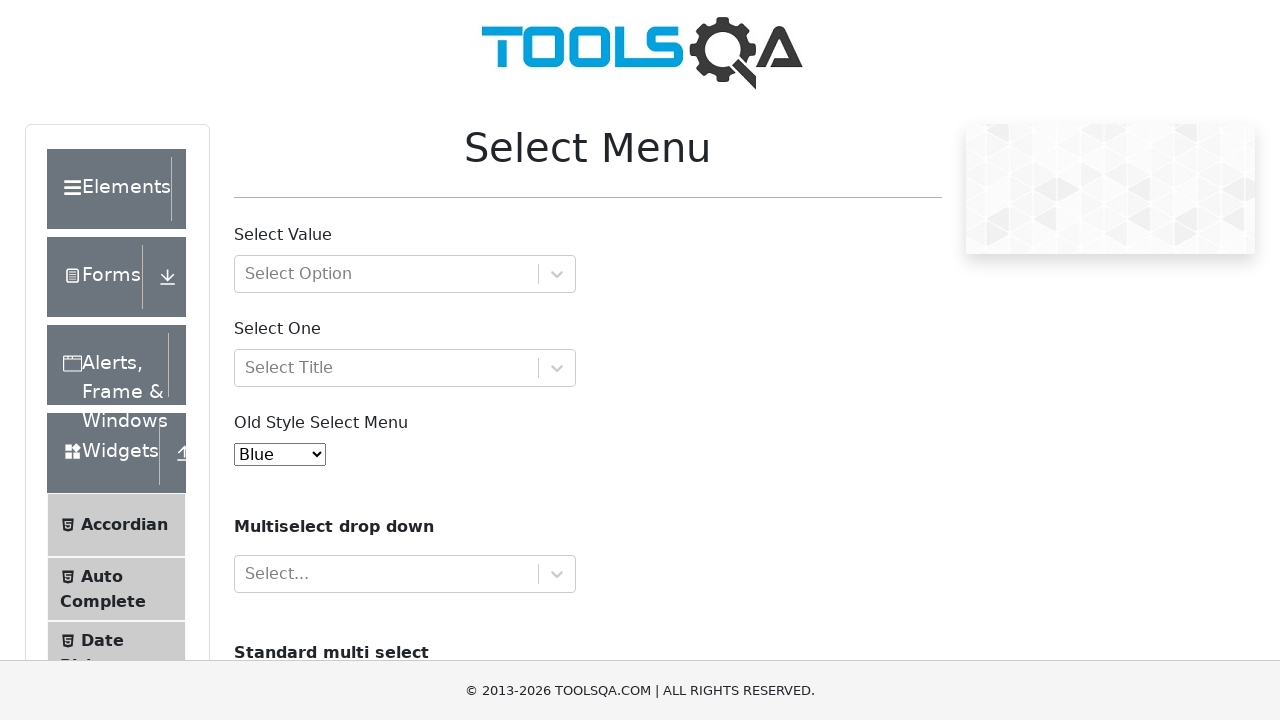

Selected option: 'Green' on #oldSelectMenu
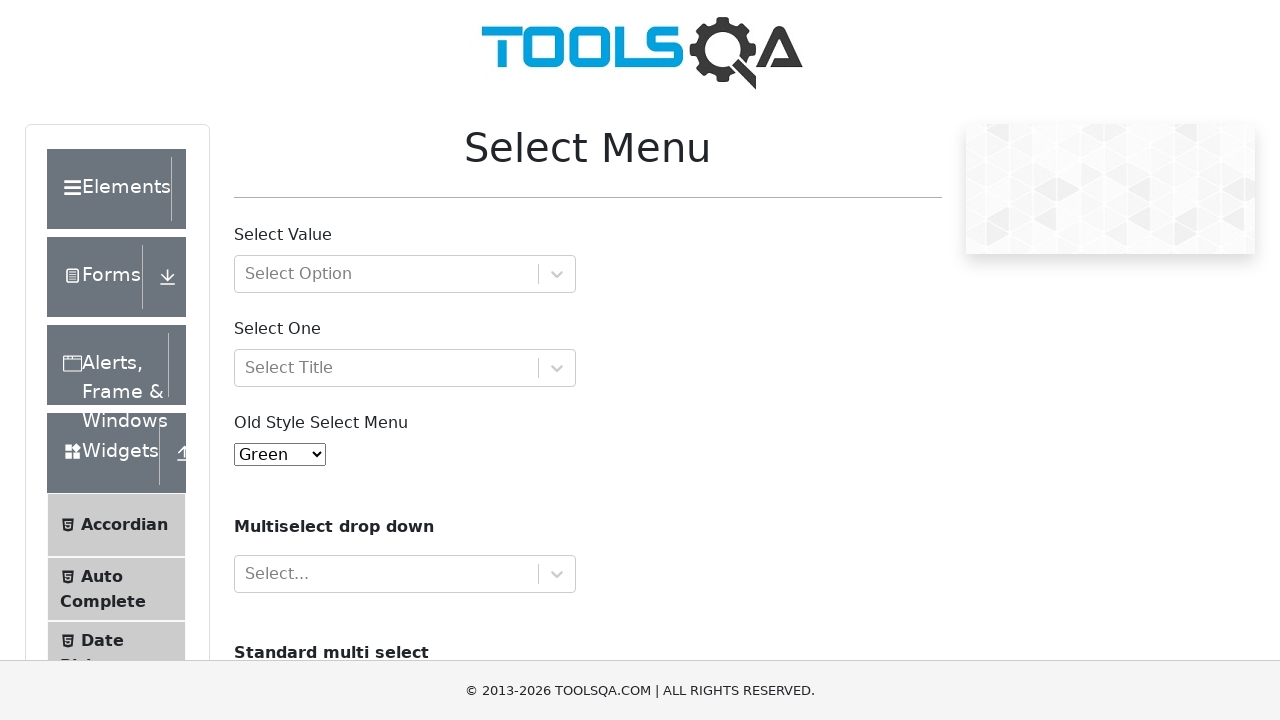

Waited 2000ms for 'Green' selection to render
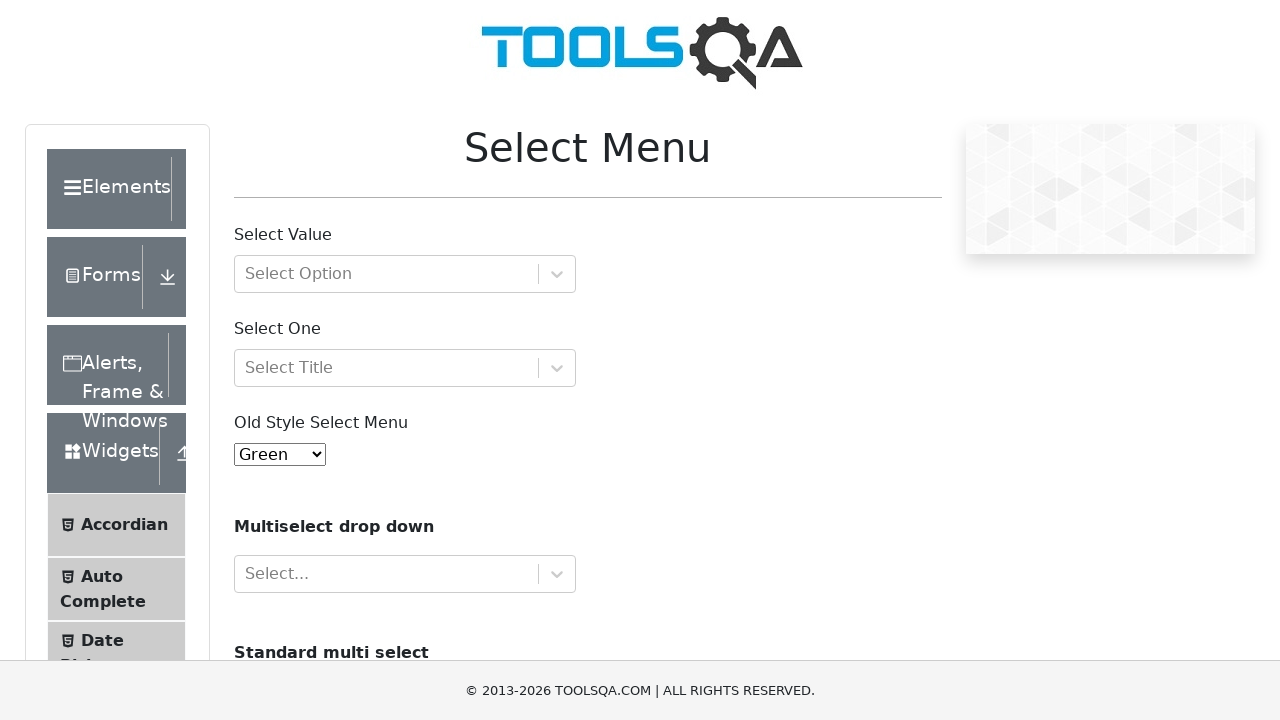

Selected option: 'Yellow' on #oldSelectMenu
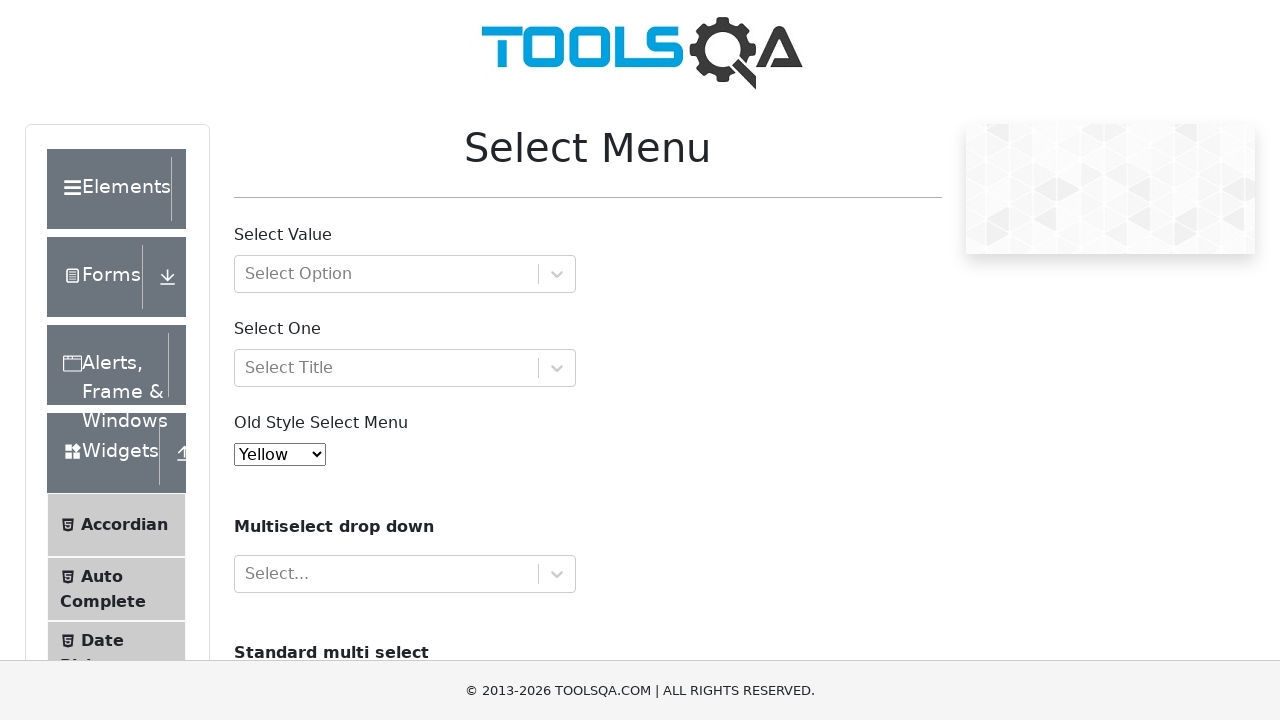

Waited 2000ms for 'Yellow' selection to render
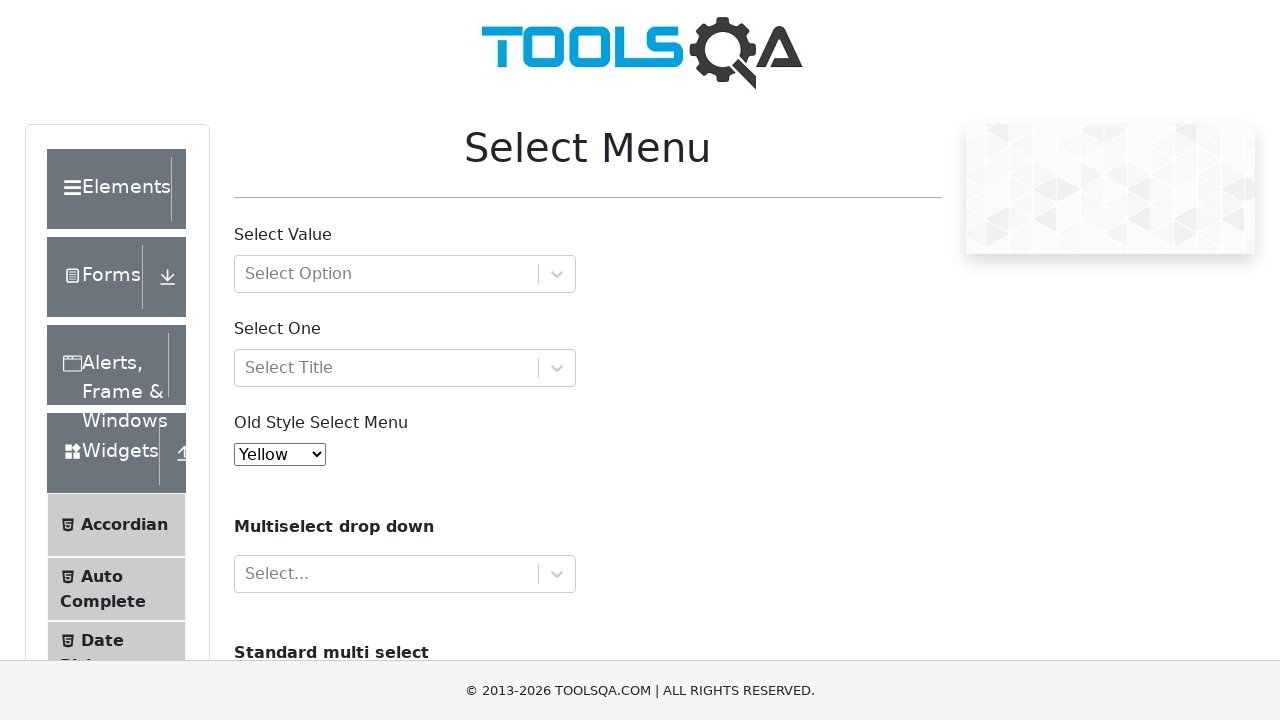

Selected option: 'Purple' on #oldSelectMenu
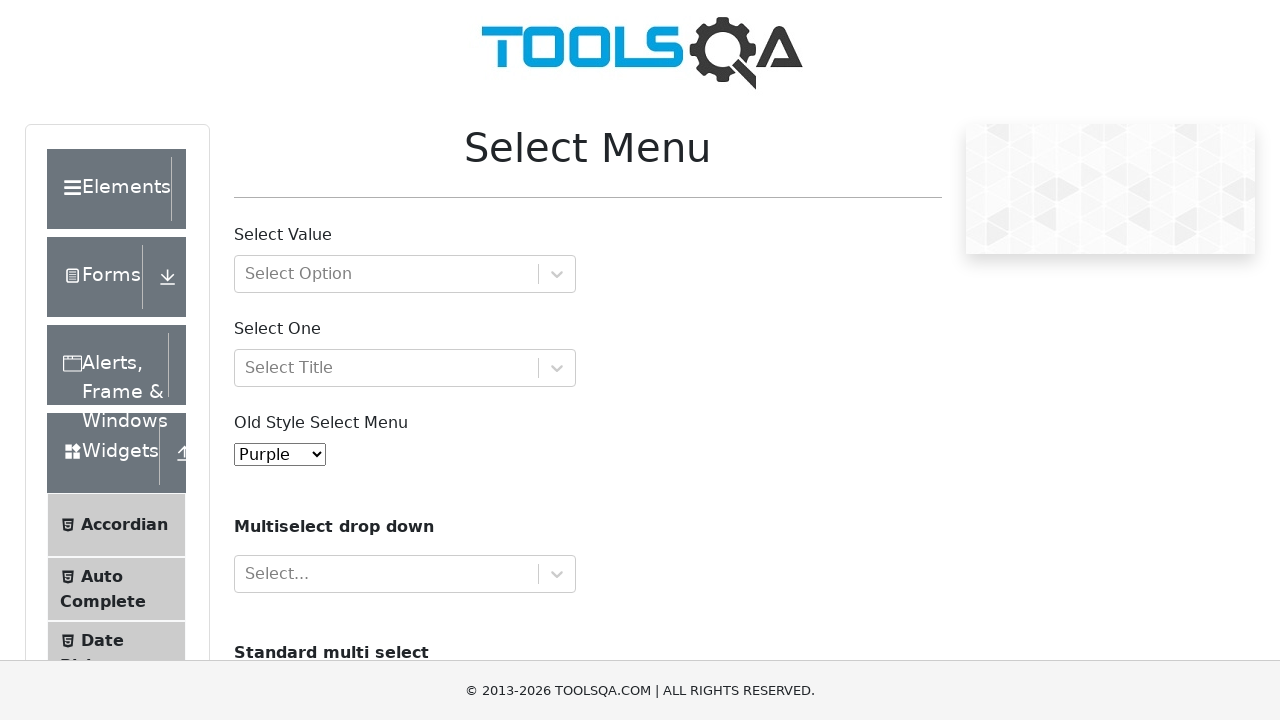

Waited 2000ms for 'Purple' selection to render
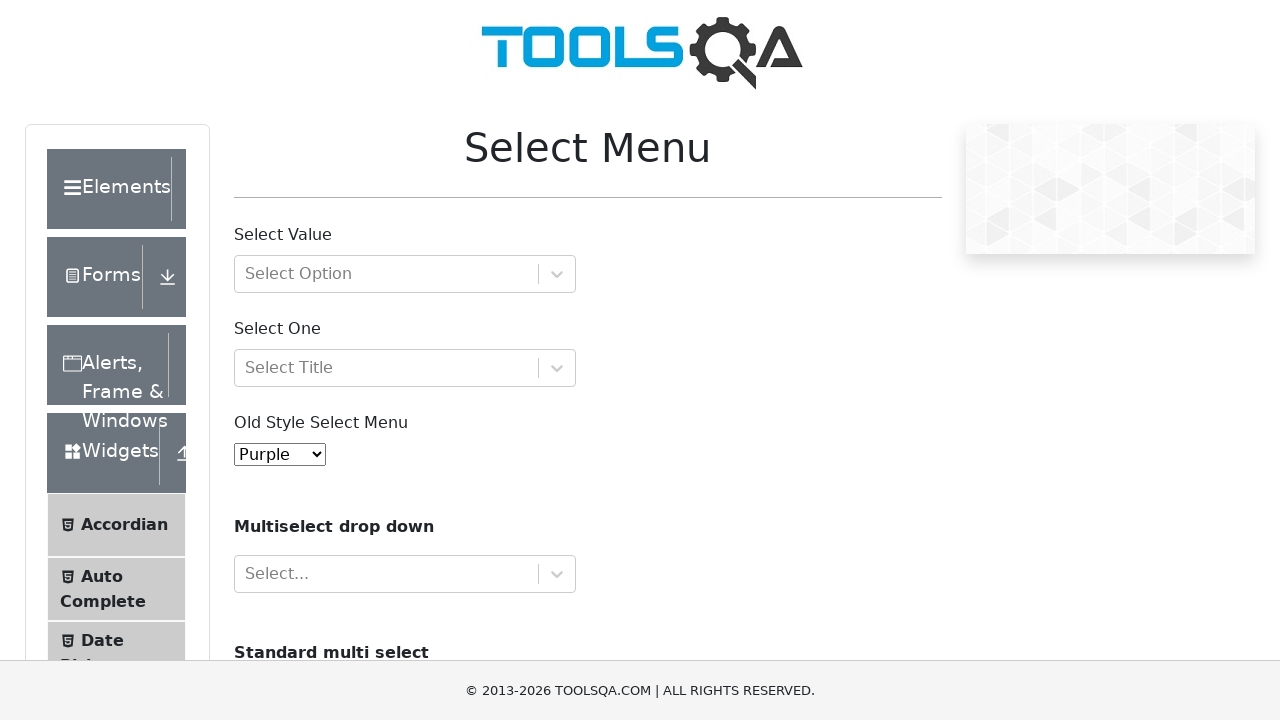

Selected option: 'Black' on #oldSelectMenu
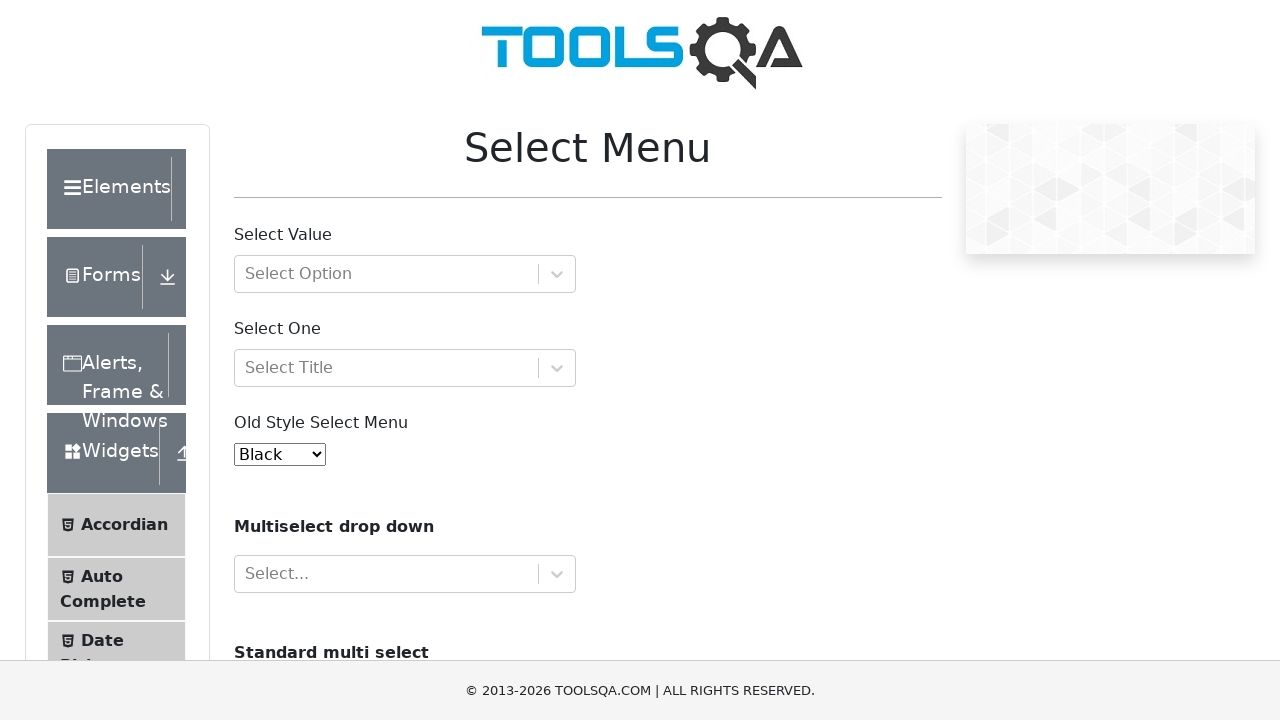

Waited 2000ms for 'Black' selection to render
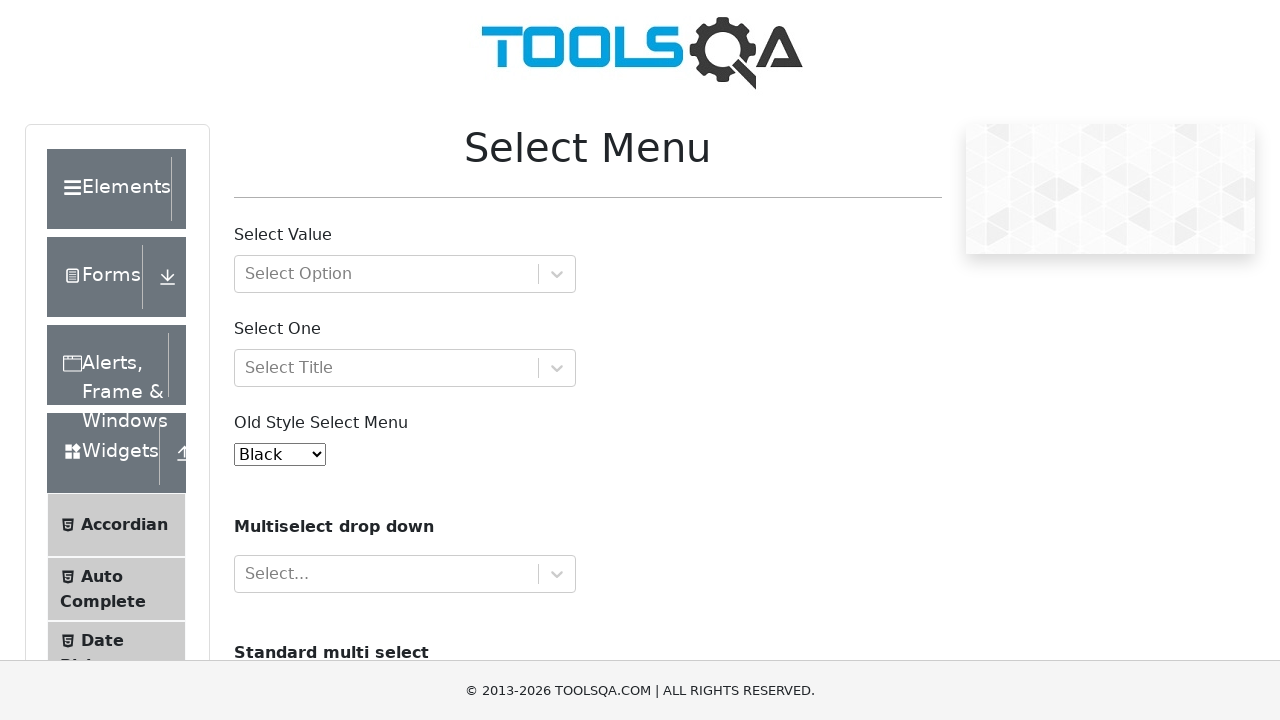

Selected option: 'White' on #oldSelectMenu
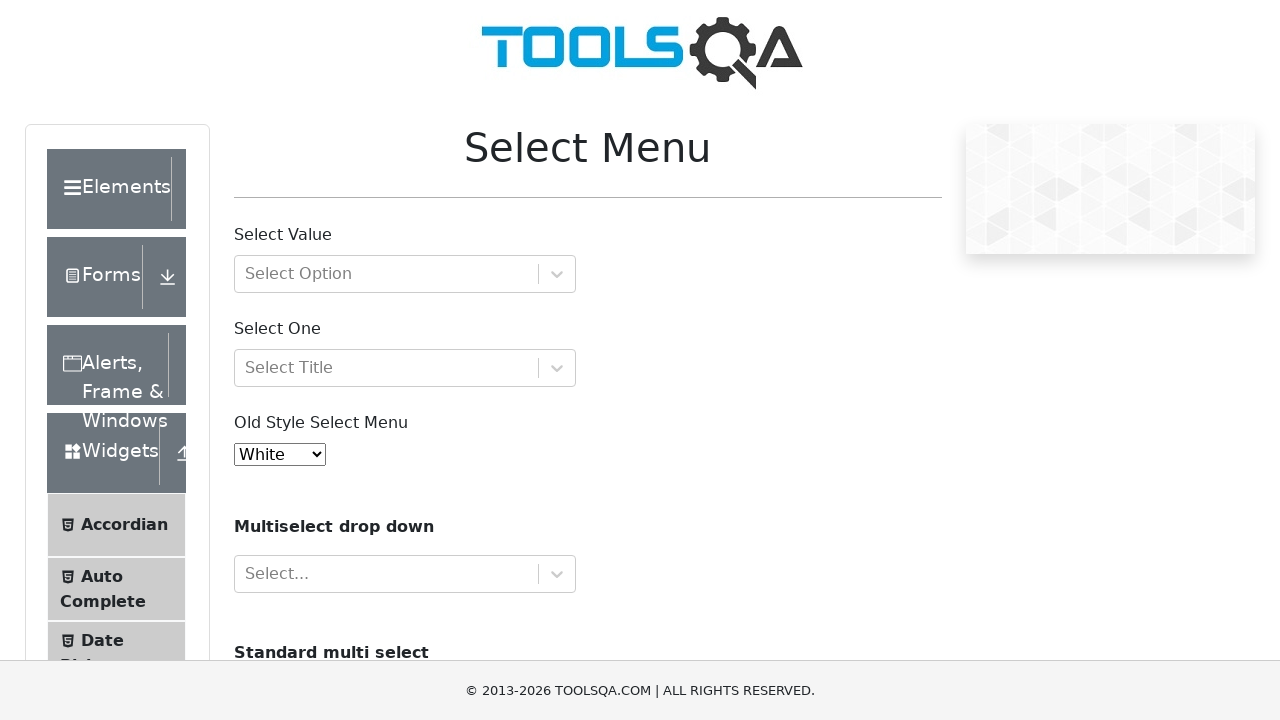

Waited 2000ms for 'White' selection to render
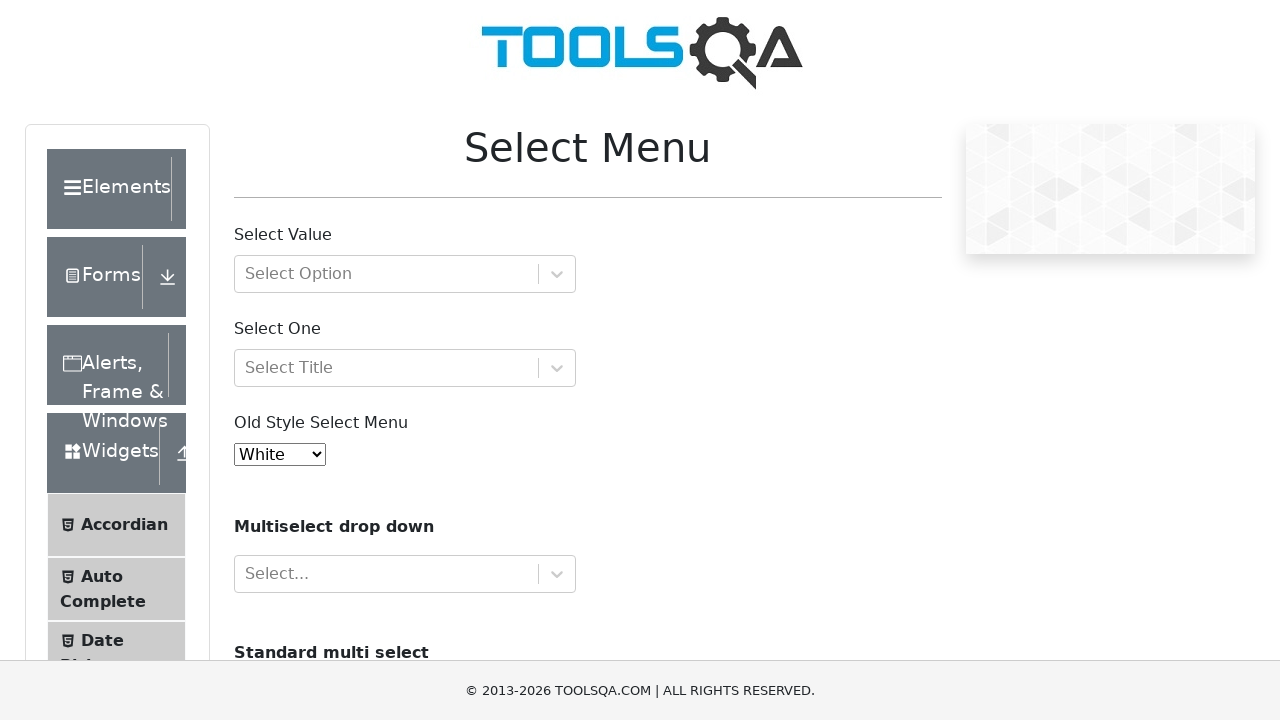

Selected option: 'Voilet' on #oldSelectMenu
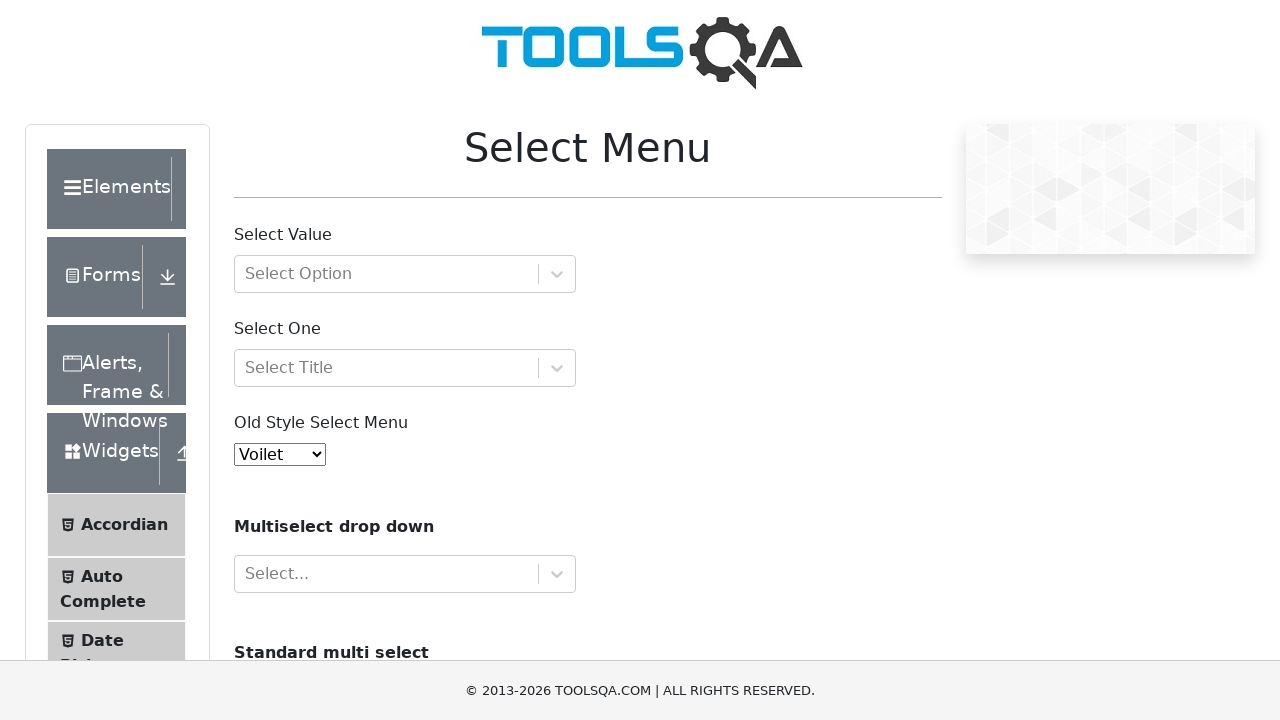

Waited 2000ms for 'Voilet' selection to render
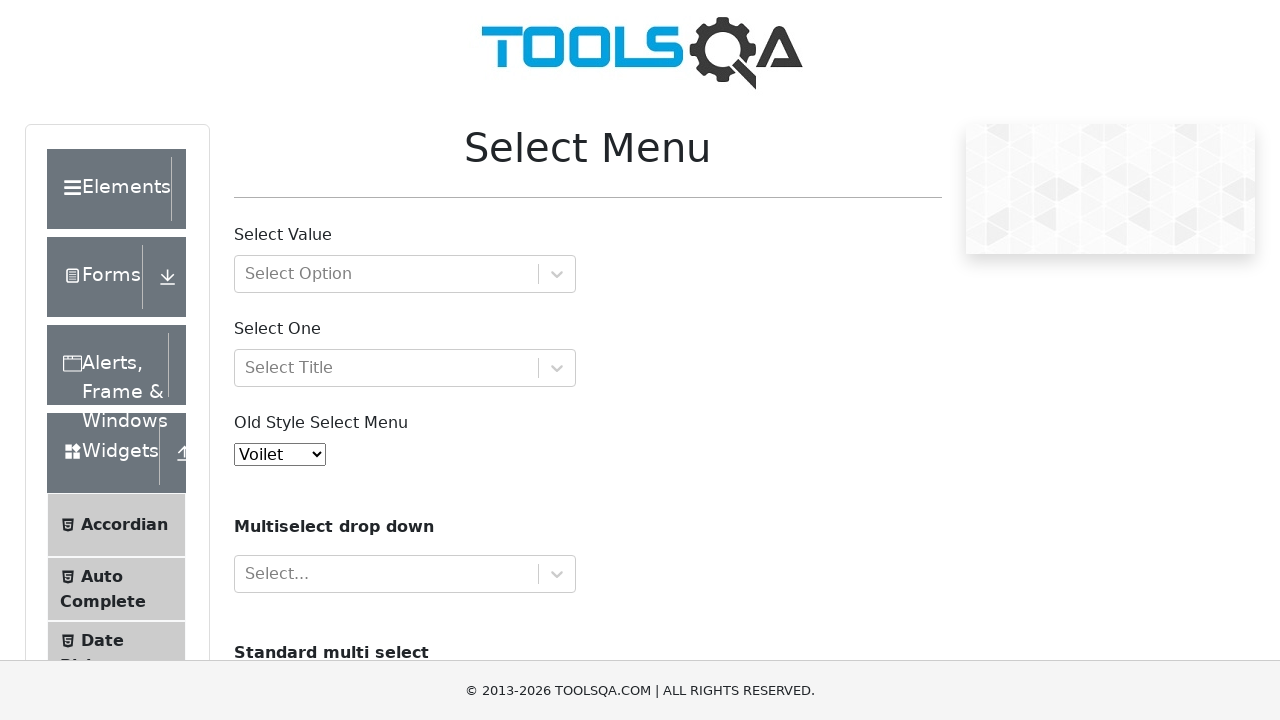

Selected option: 'Indigo' on #oldSelectMenu
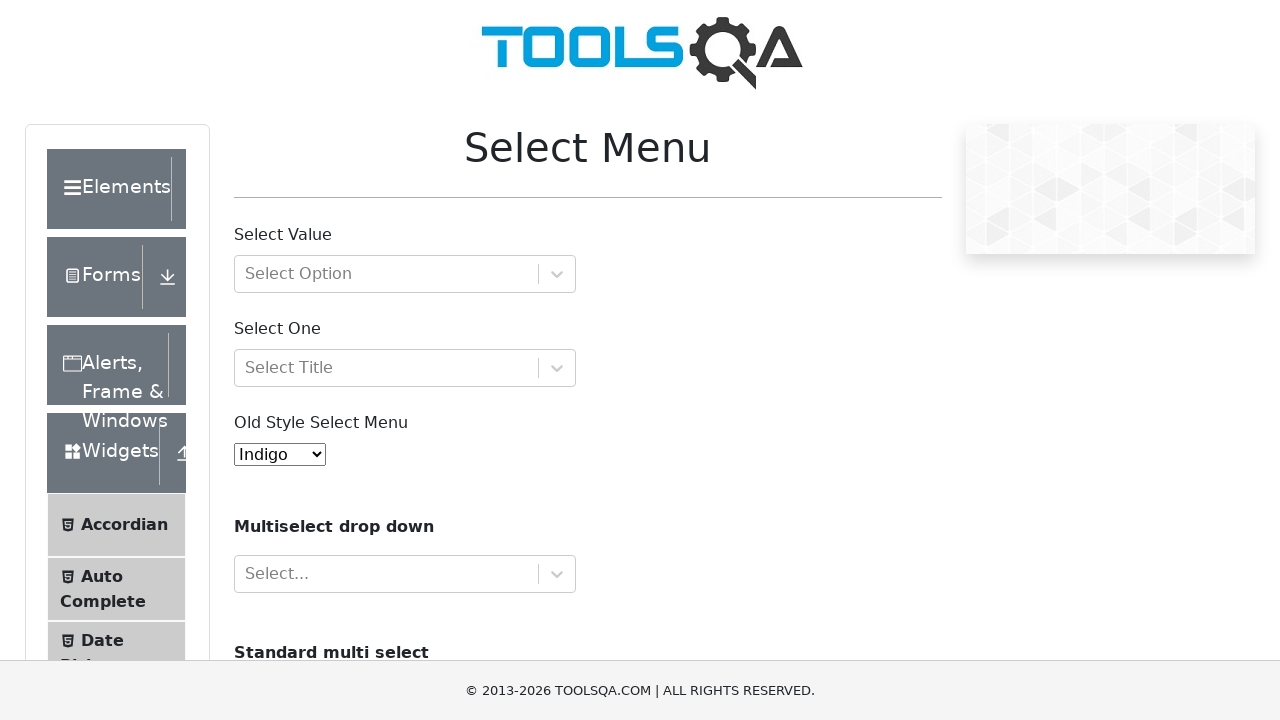

Waited 2000ms for 'Indigo' selection to render
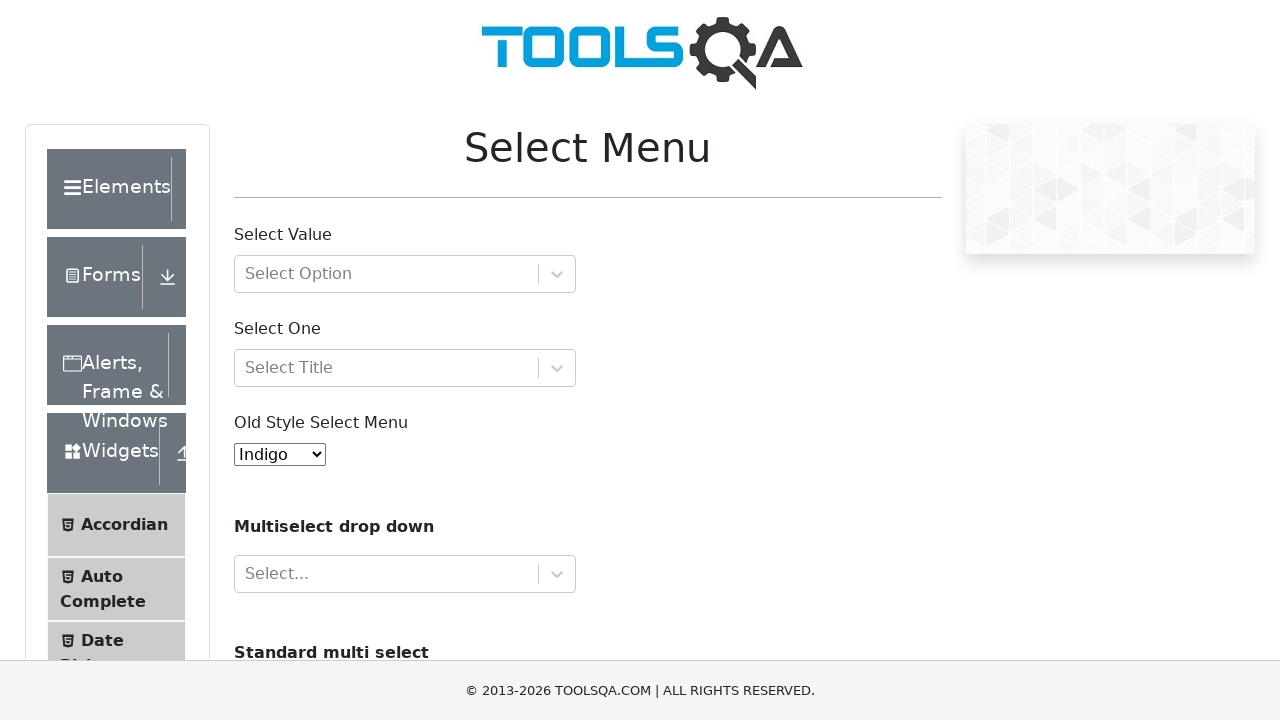

Selected option: 'Magenta' on #oldSelectMenu
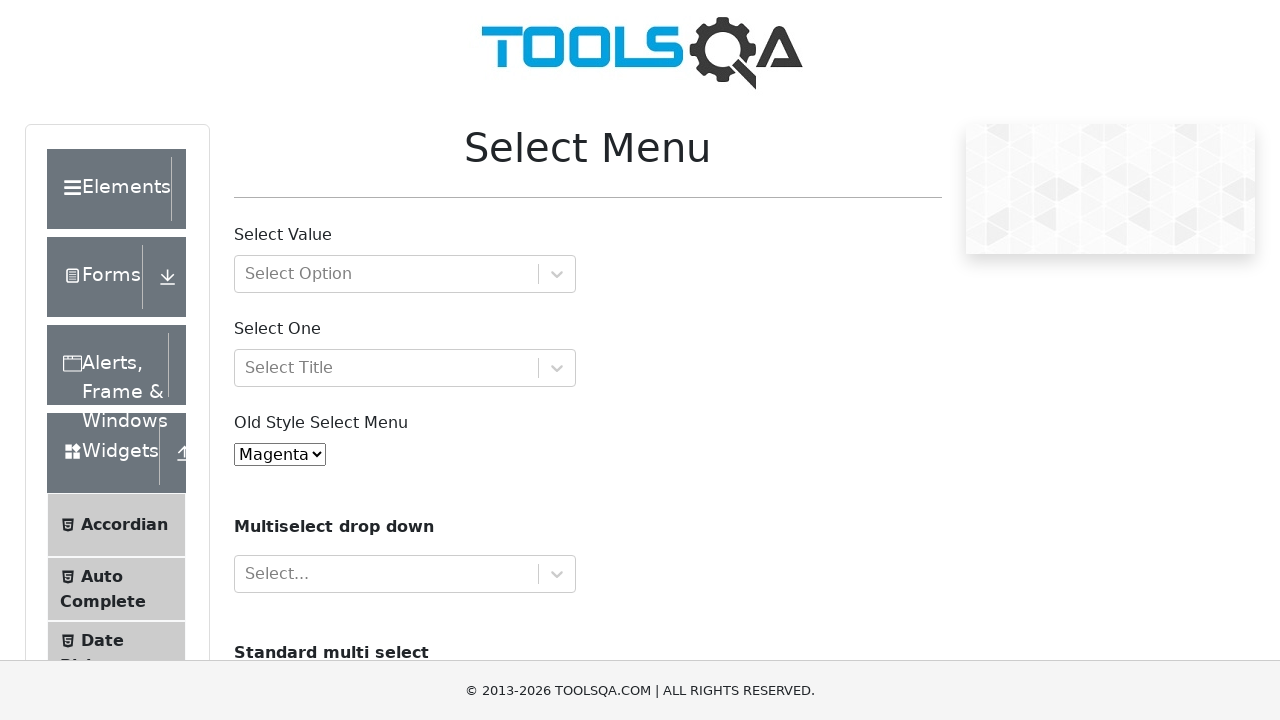

Waited 2000ms for 'Magenta' selection to render
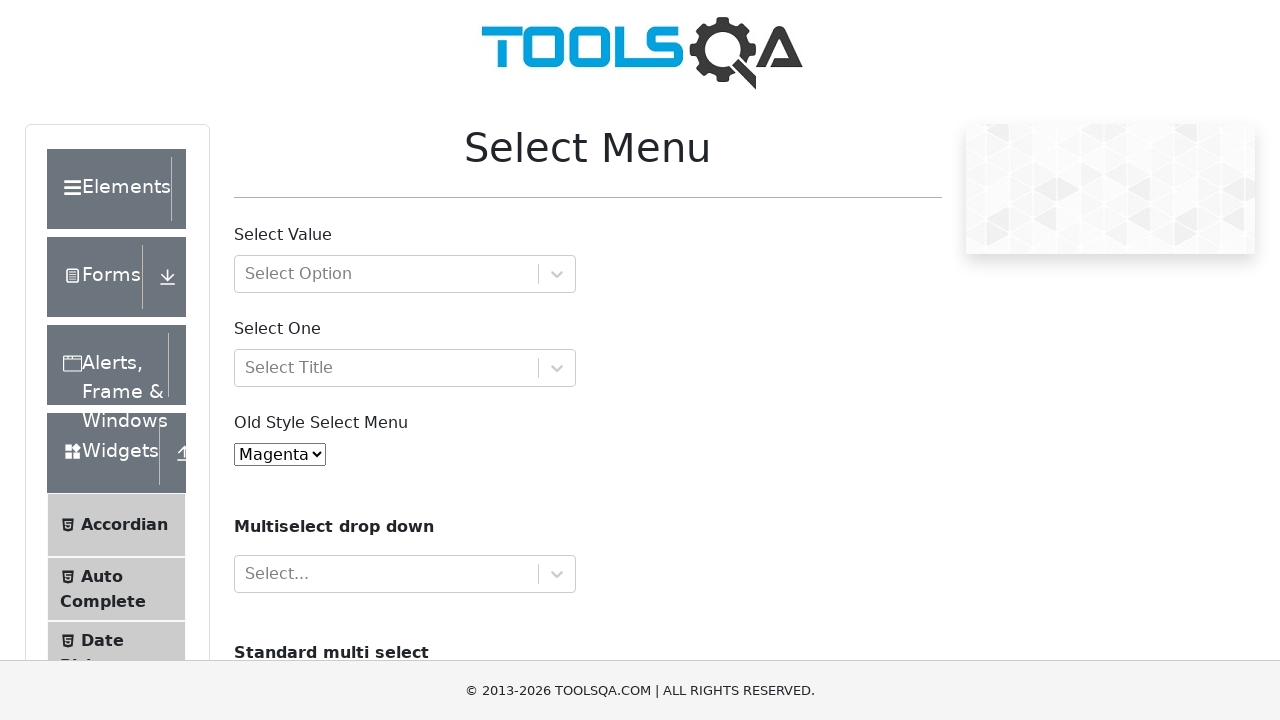

Selected option: 'Aqua' on #oldSelectMenu
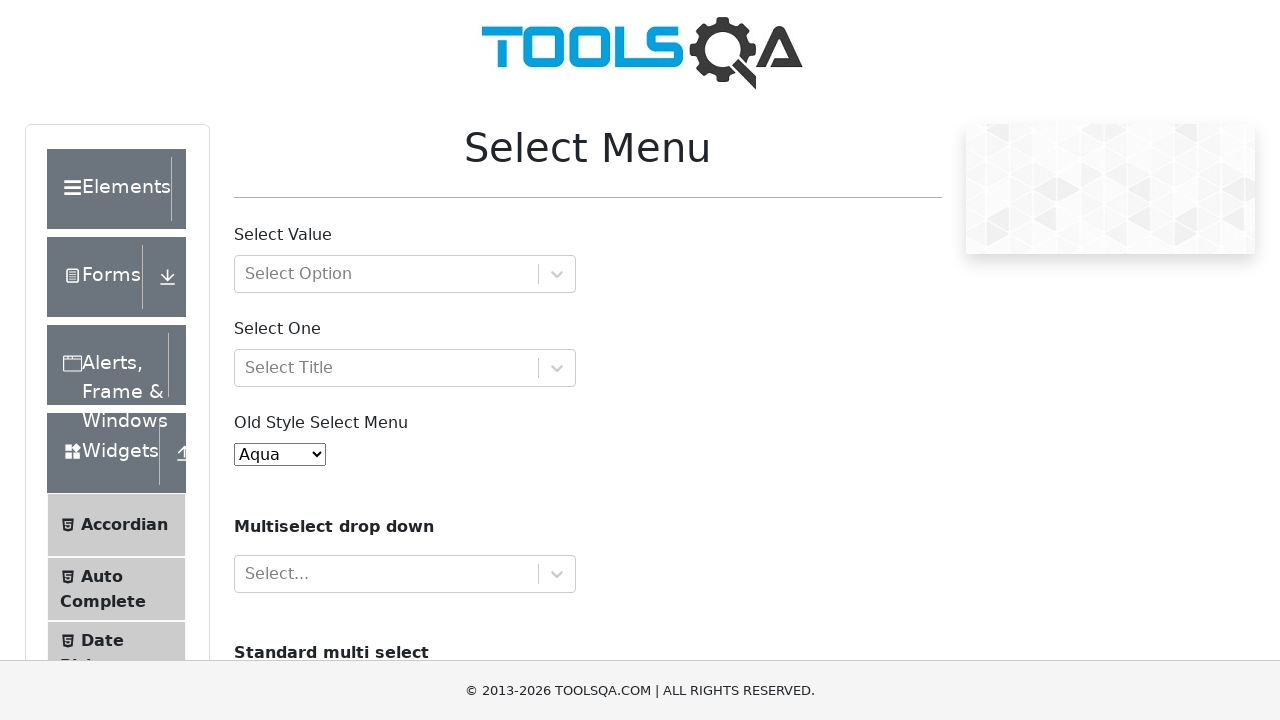

Waited 2000ms for 'Aqua' selection to render
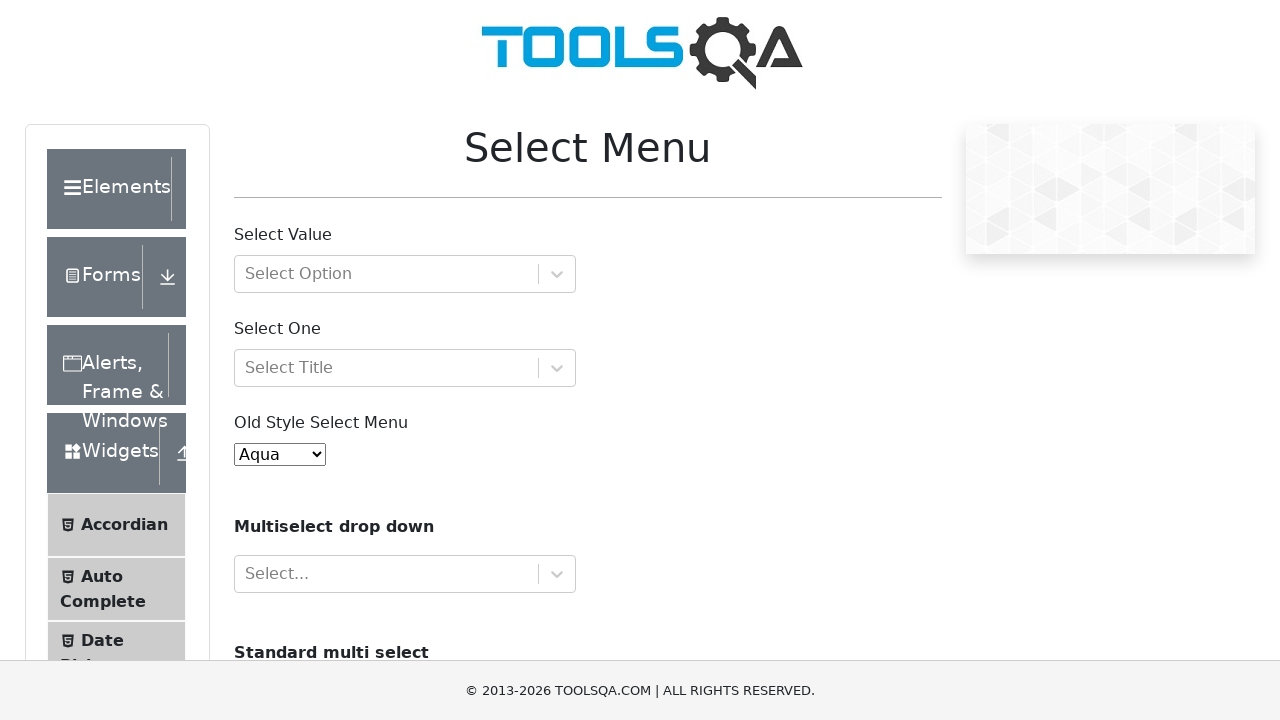

Final wait of 3000ms completed after iterating all dropdown options
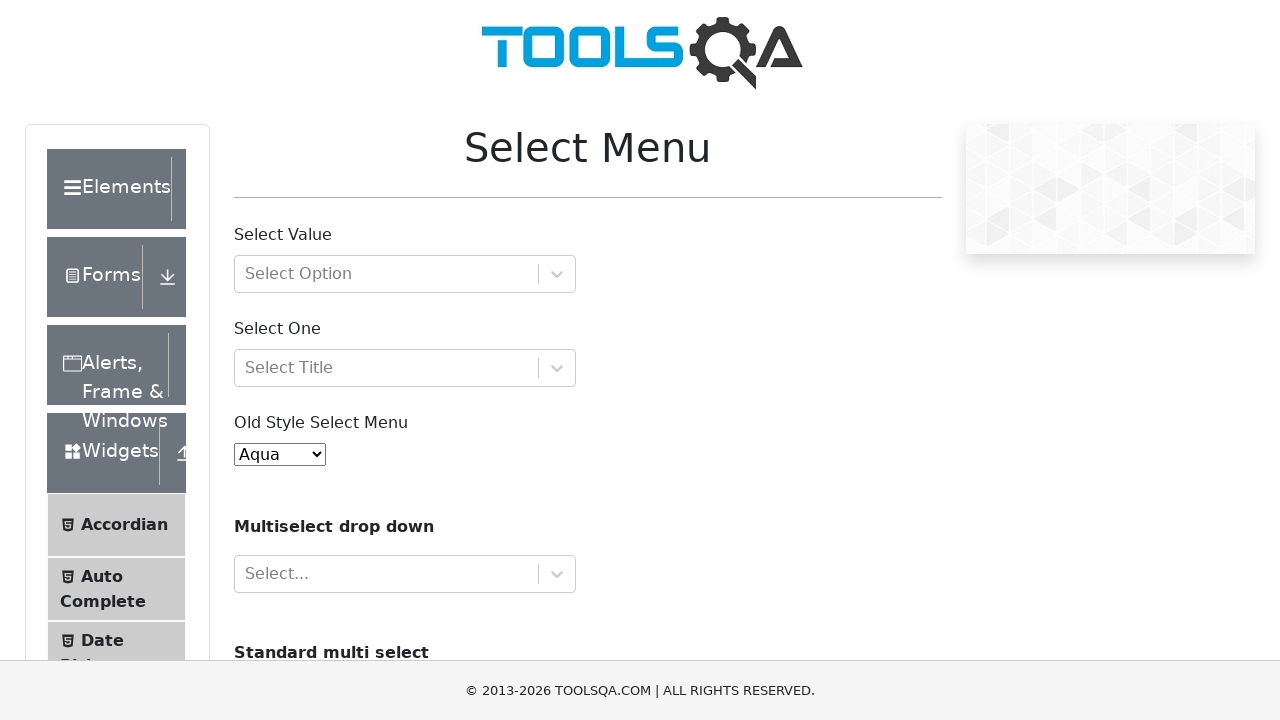

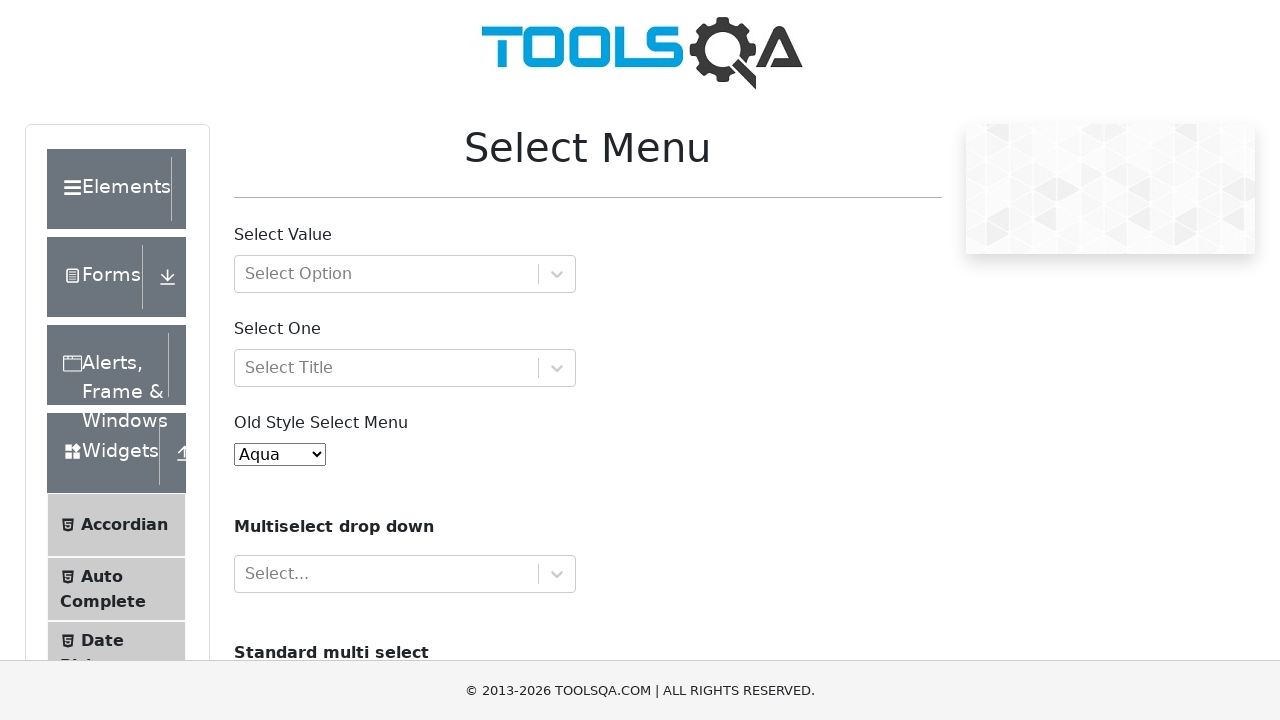